Tests that the complete all checkbox updates state when individual items are completed or cleared

Starting URL: https://demo.playwright.dev/todomvc

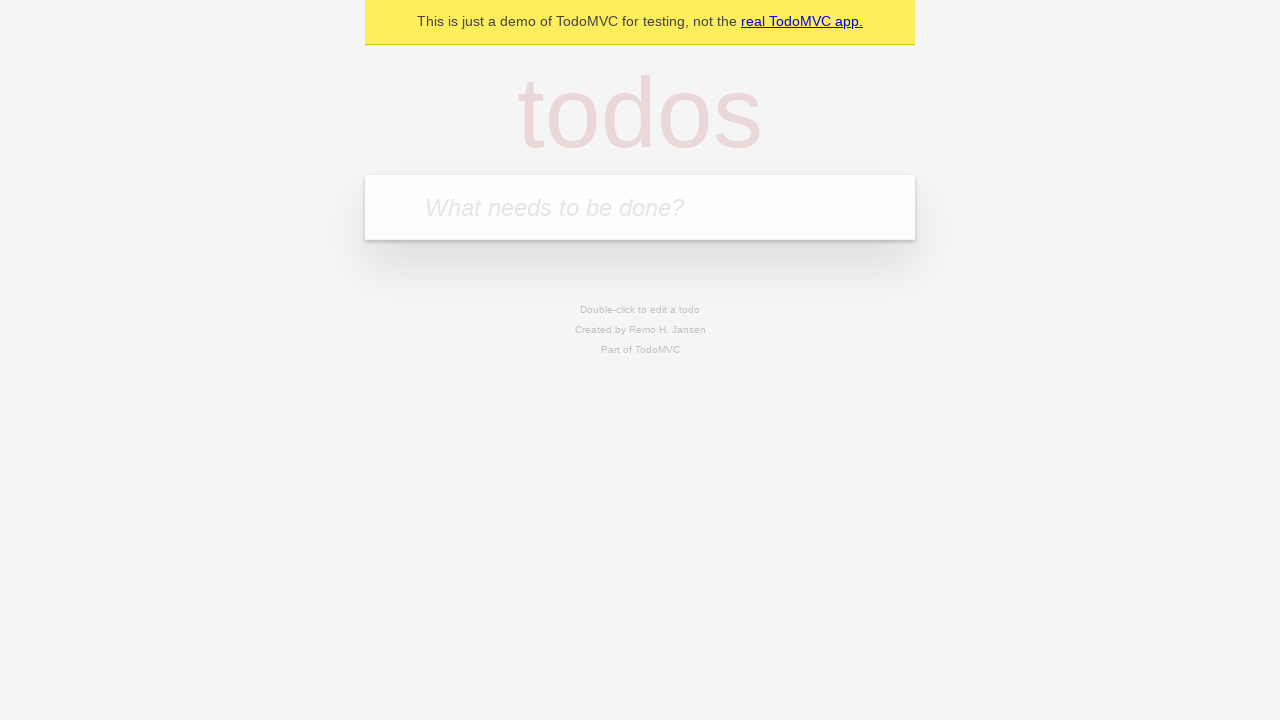

Filled new todo field with 'buy some cheese' on internal:attr=[placeholder="What needs to be done?"i]
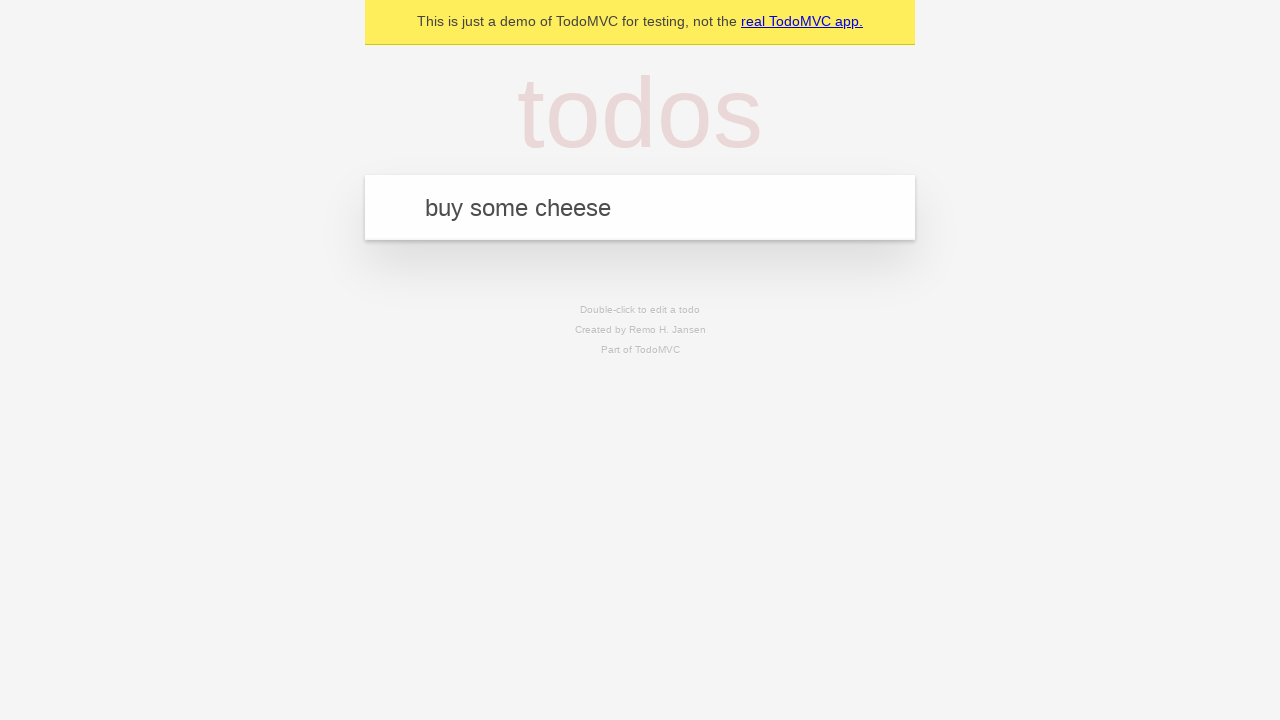

Pressed Enter to add todo 'buy some cheese' on internal:attr=[placeholder="What needs to be done?"i]
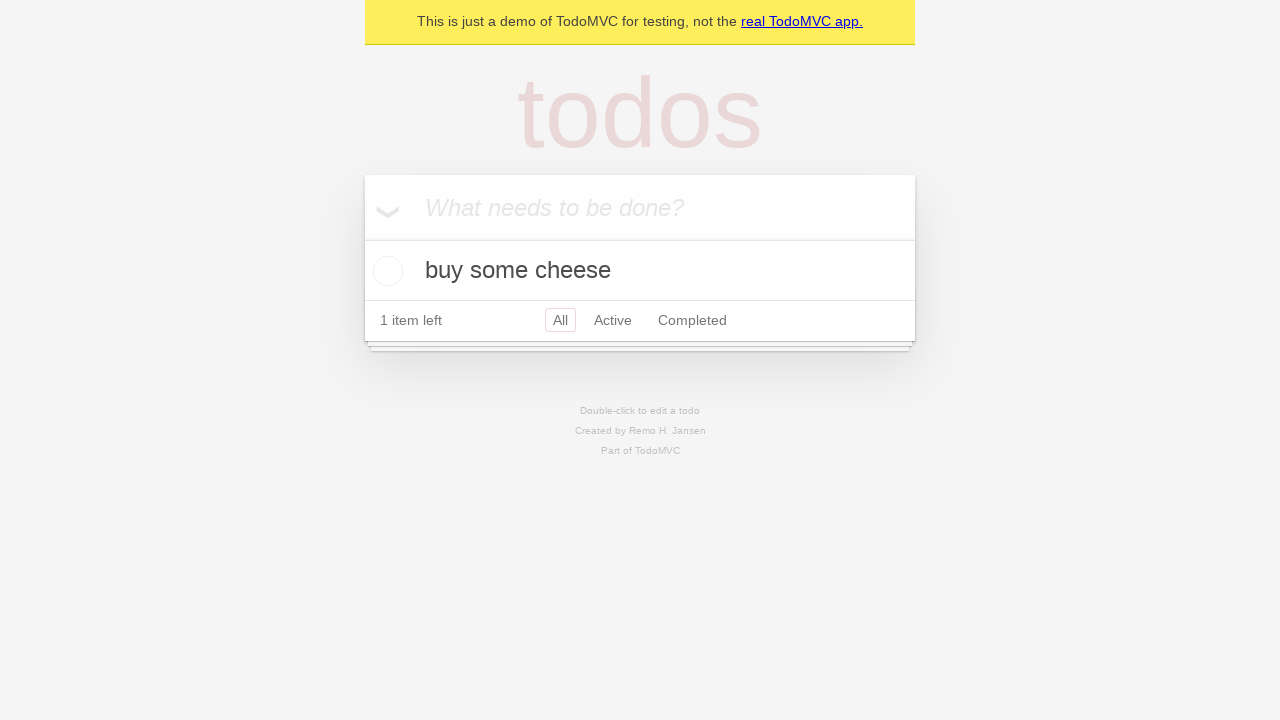

Filled new todo field with 'feed the cat' on internal:attr=[placeholder="What needs to be done?"i]
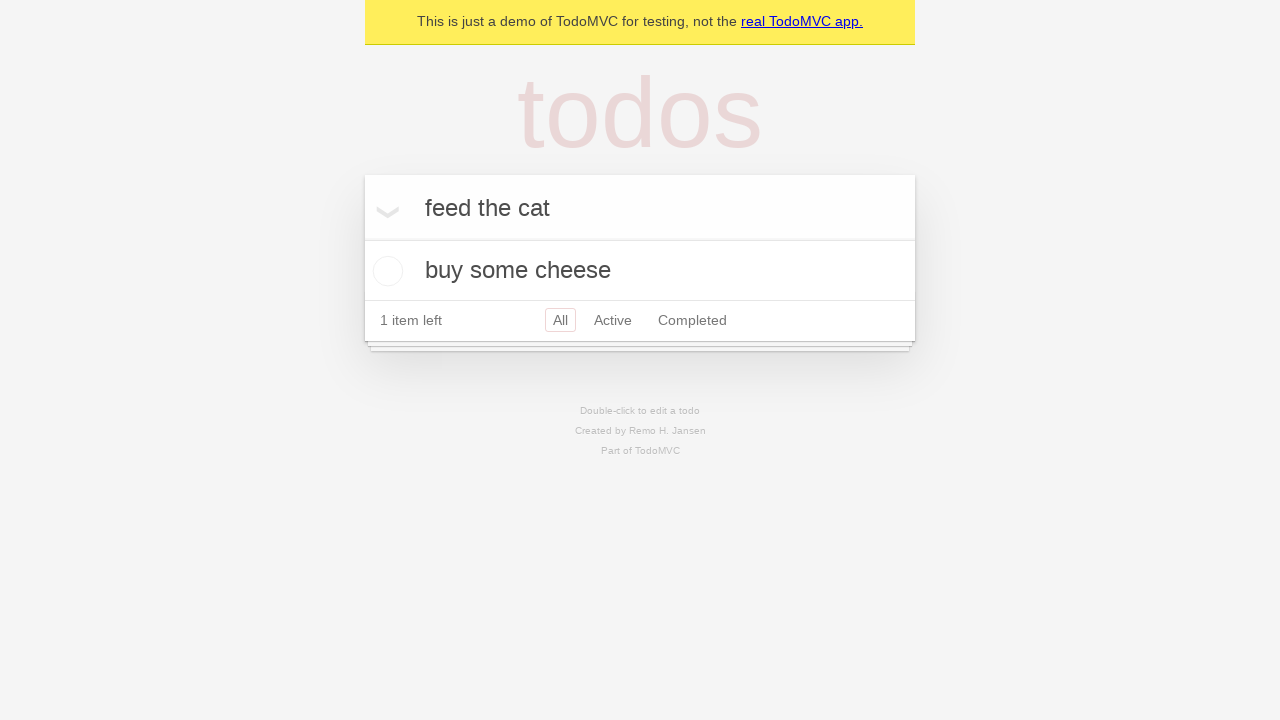

Pressed Enter to add todo 'feed the cat' on internal:attr=[placeholder="What needs to be done?"i]
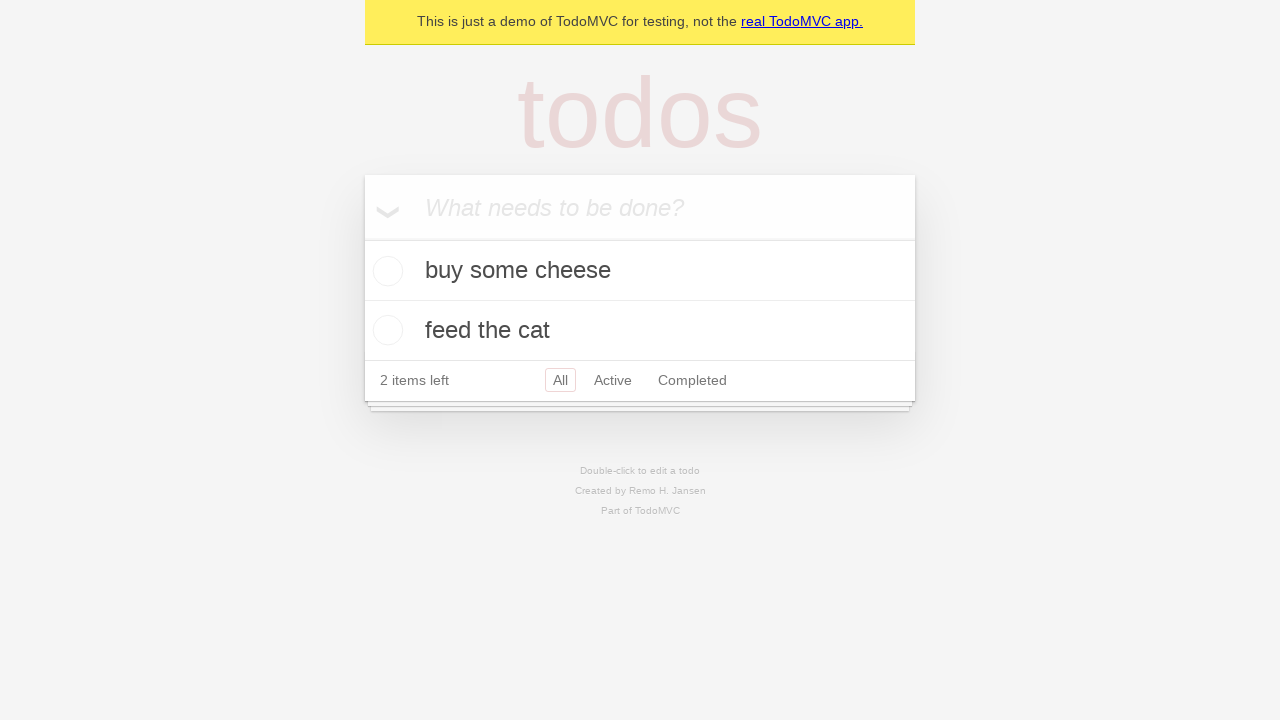

Filled new todo field with 'book a doctors appointment' on internal:attr=[placeholder="What needs to be done?"i]
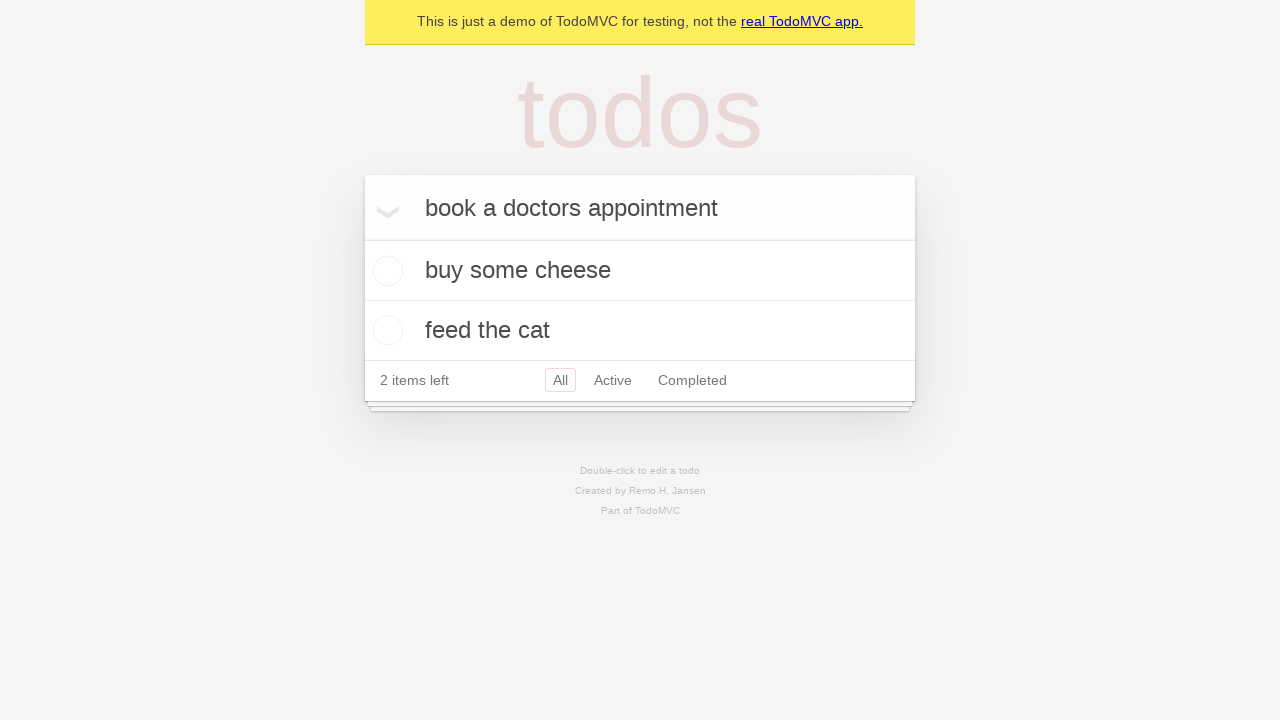

Pressed Enter to add todo 'book a doctors appointment' on internal:attr=[placeholder="What needs to be done?"i]
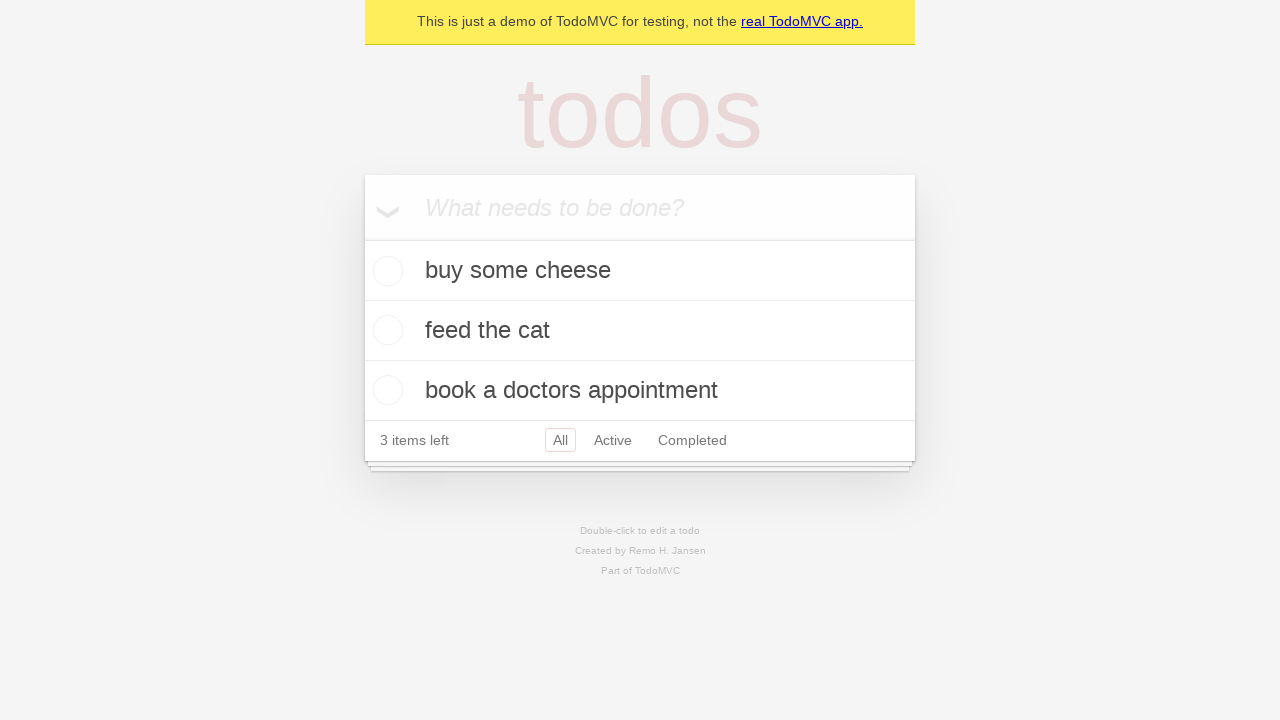

Waited for all 3 todo items to be created
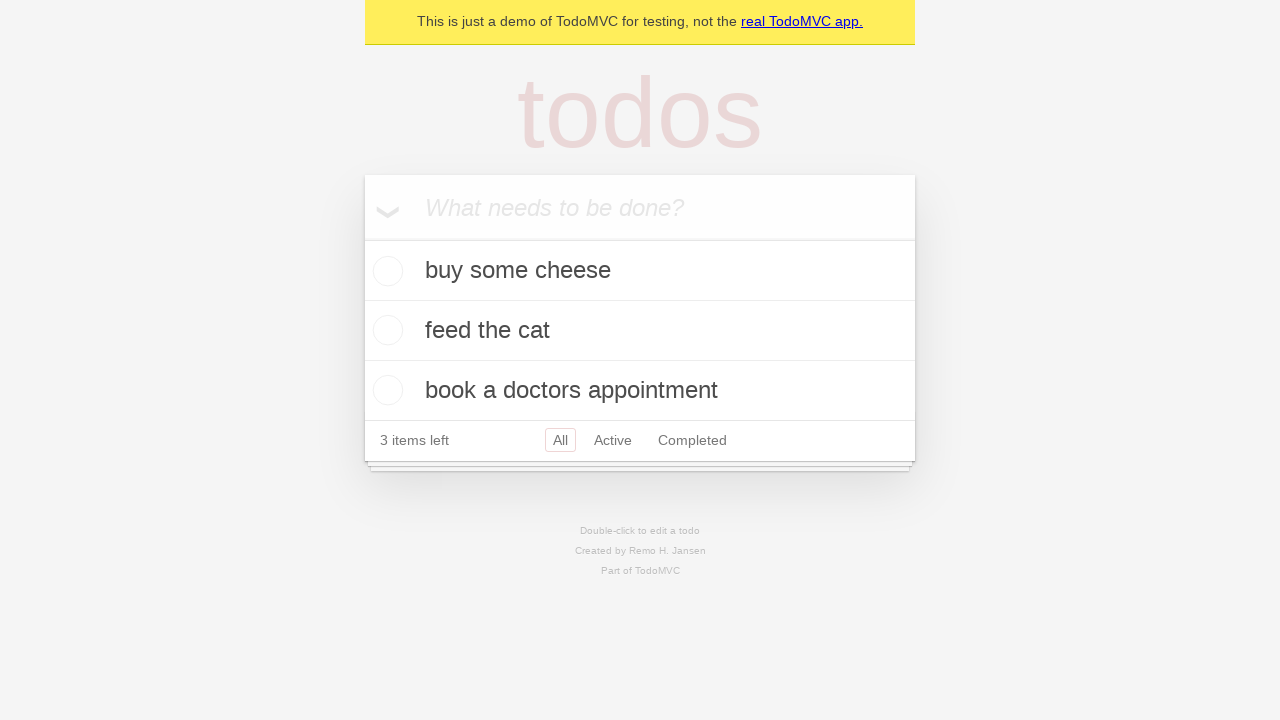

Checked the 'Mark all as complete' checkbox at (362, 238) on internal:label="Mark all as complete"i
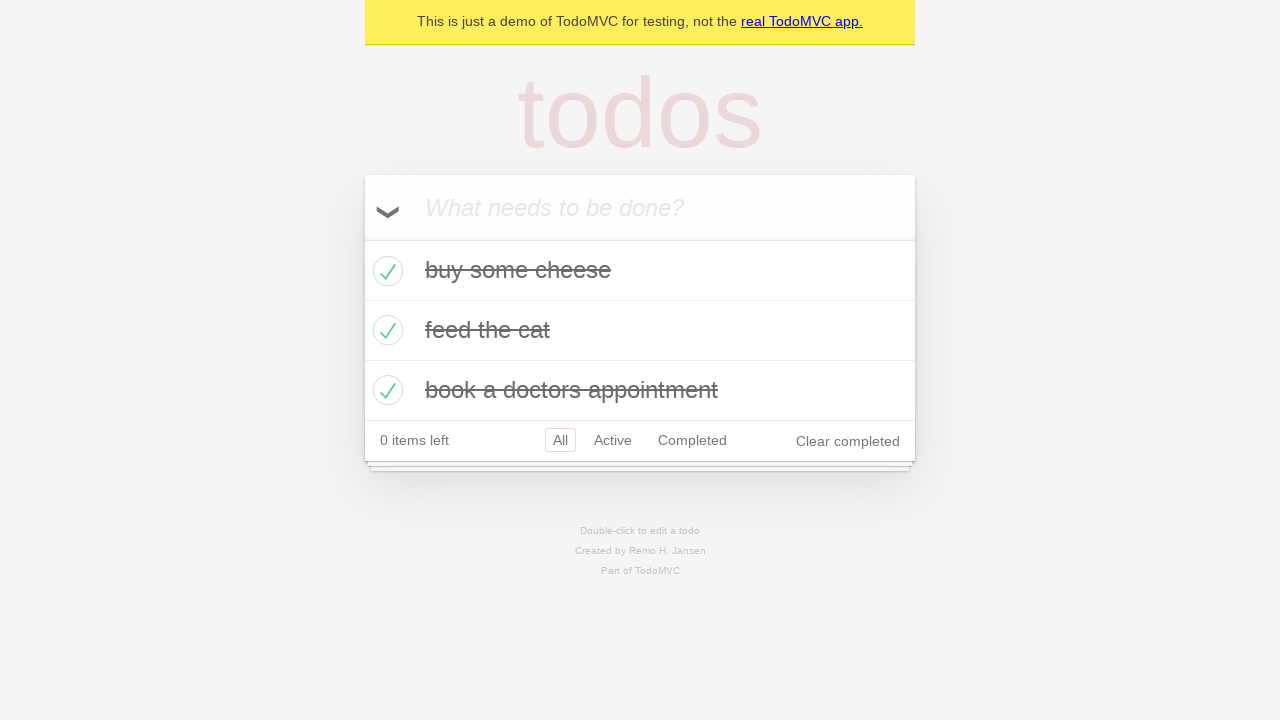

Unchecked the first todo item at (385, 271) on internal:testid=[data-testid="todo-item"s] >> nth=0 >> internal:role=checkbox
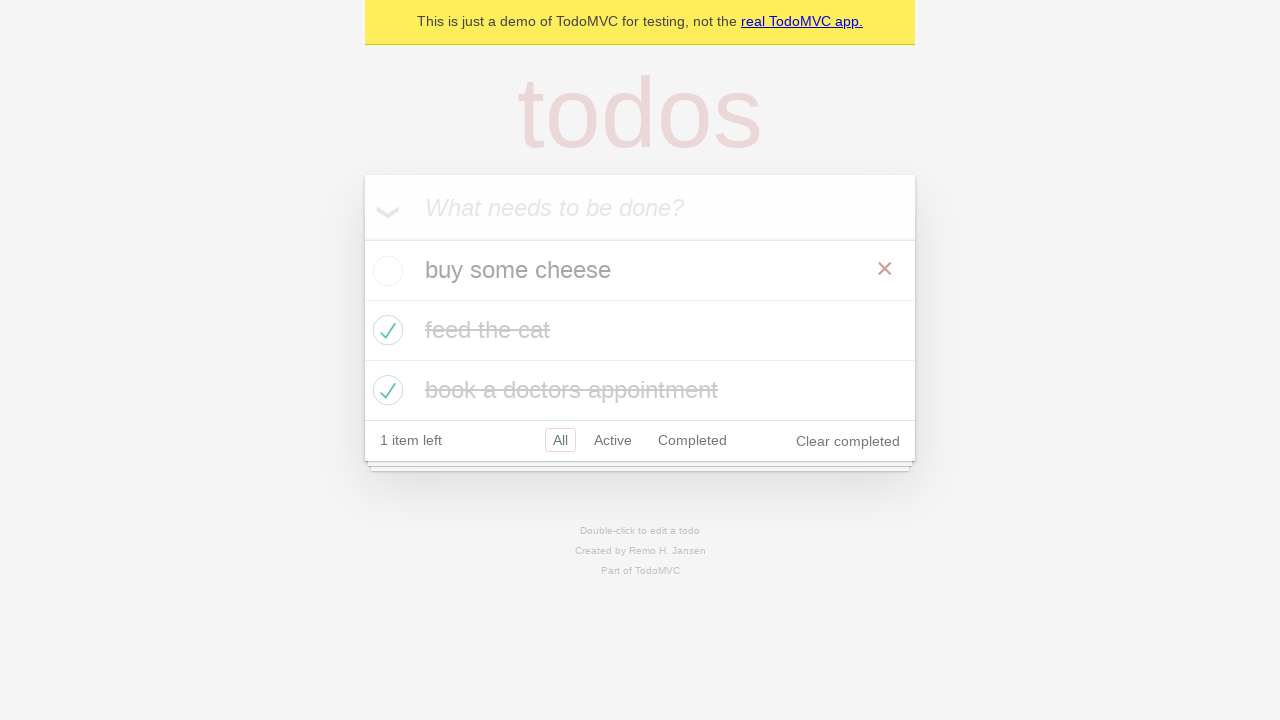

Checked the first todo item again at (385, 271) on internal:testid=[data-testid="todo-item"s] >> nth=0 >> internal:role=checkbox
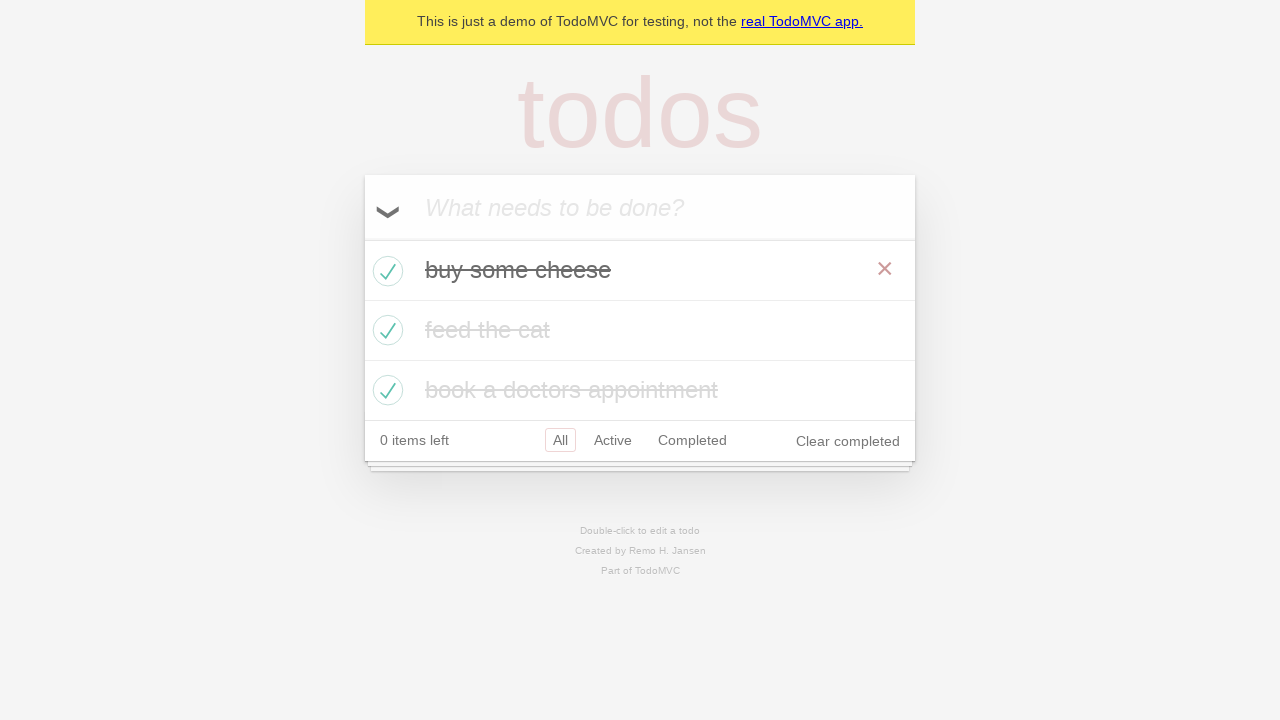

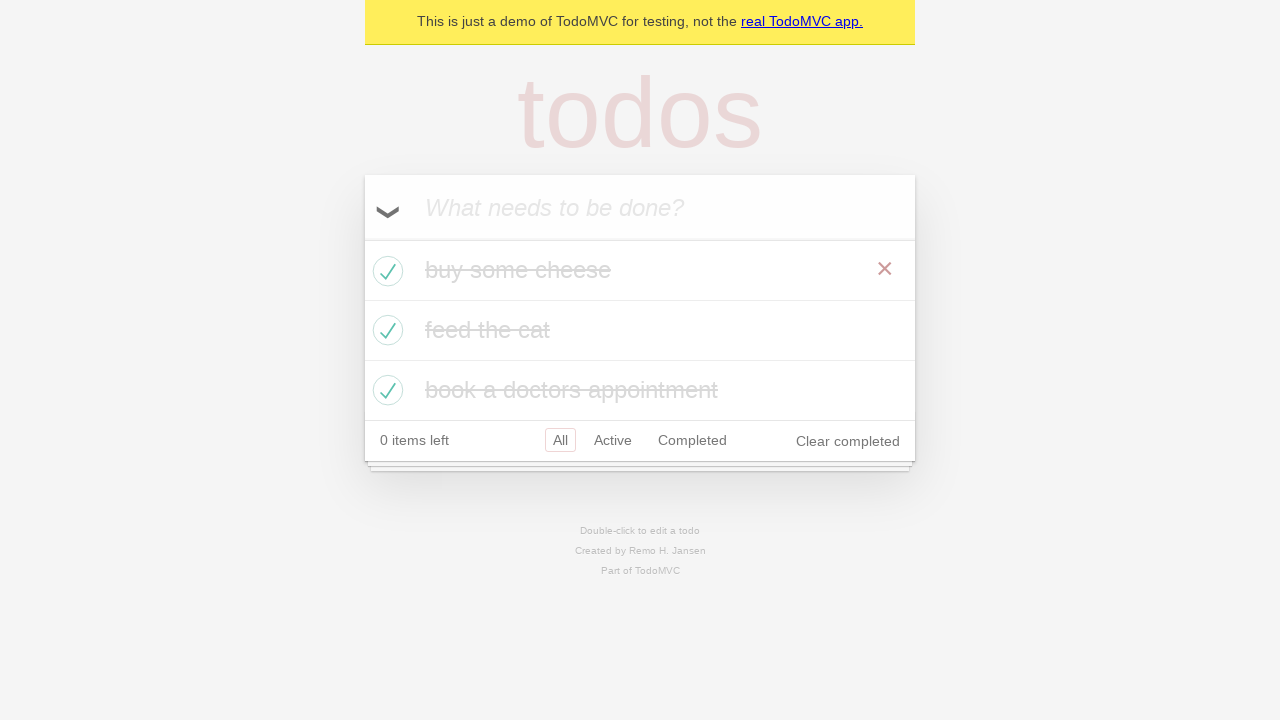